Tests handling multiple browser tabs by clicking a link that opens a new tab, switching to the new tab, and clicking a navigation menu item on the new page

Starting URL: https://rahulshettyacademy.com/AutomationPractice/

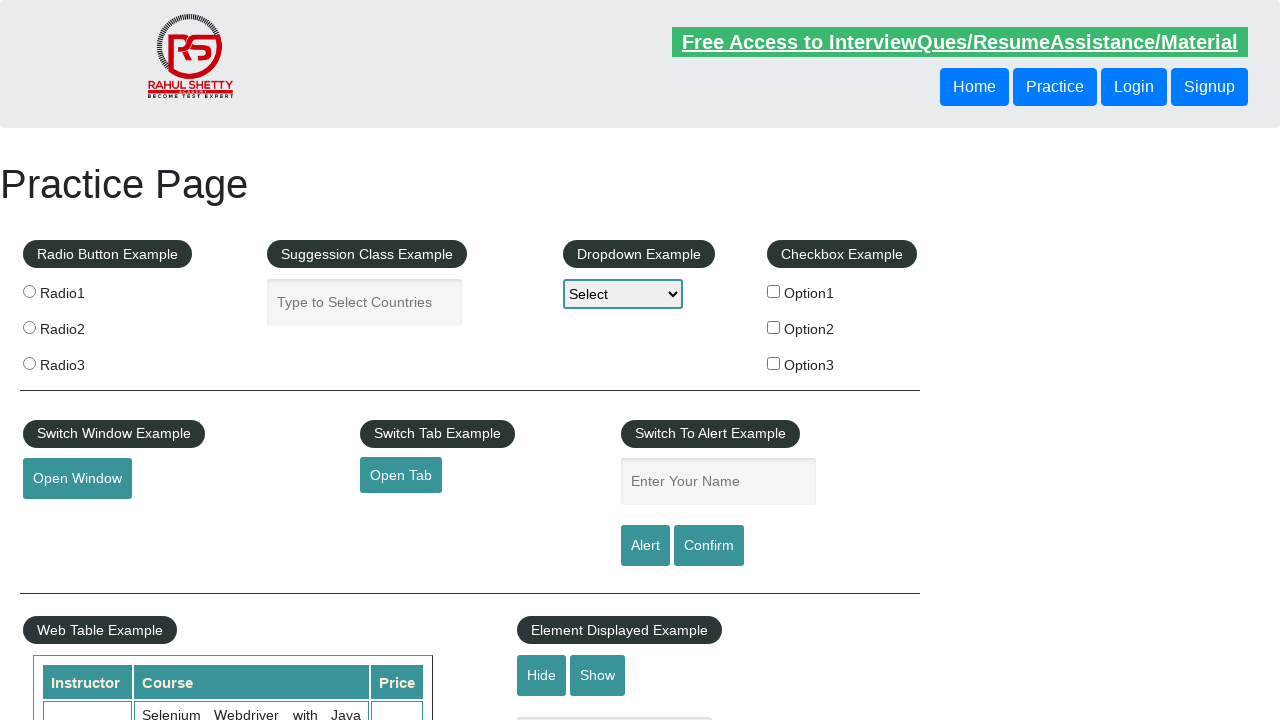

Clicked 'Open Tab' link to open new browser tab at (401, 475) on #opentab
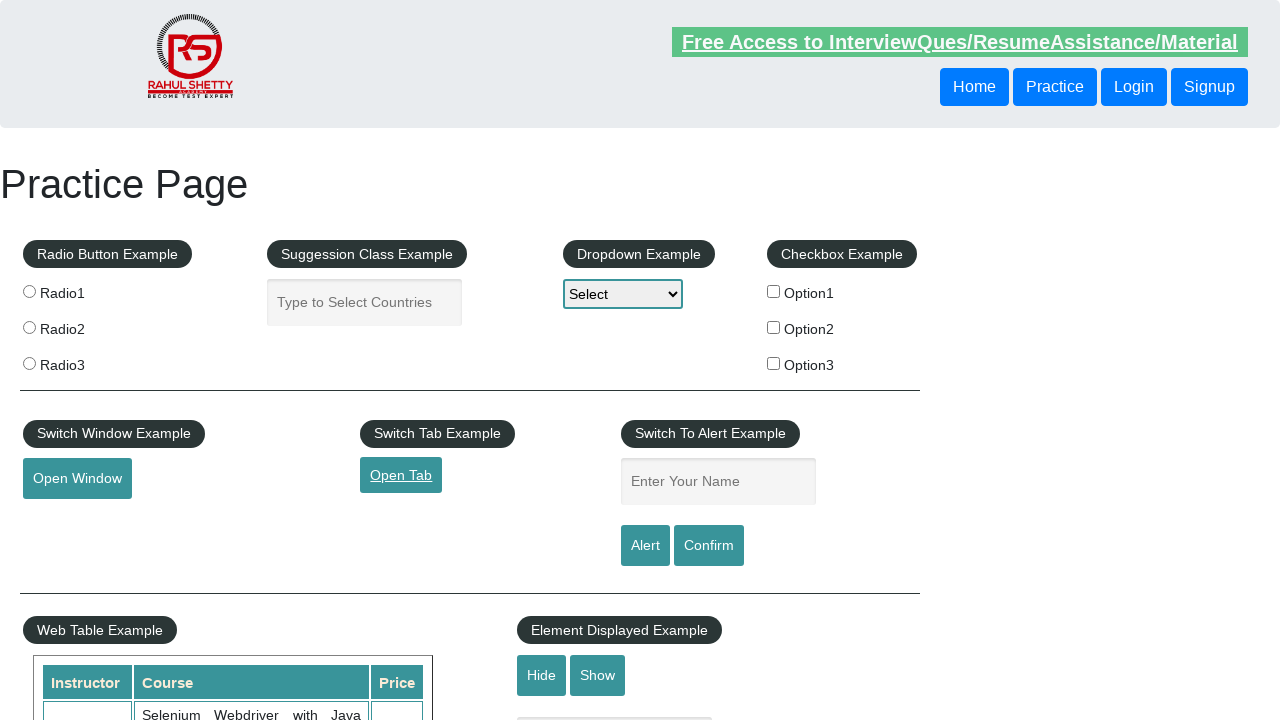

Captured new page/tab object
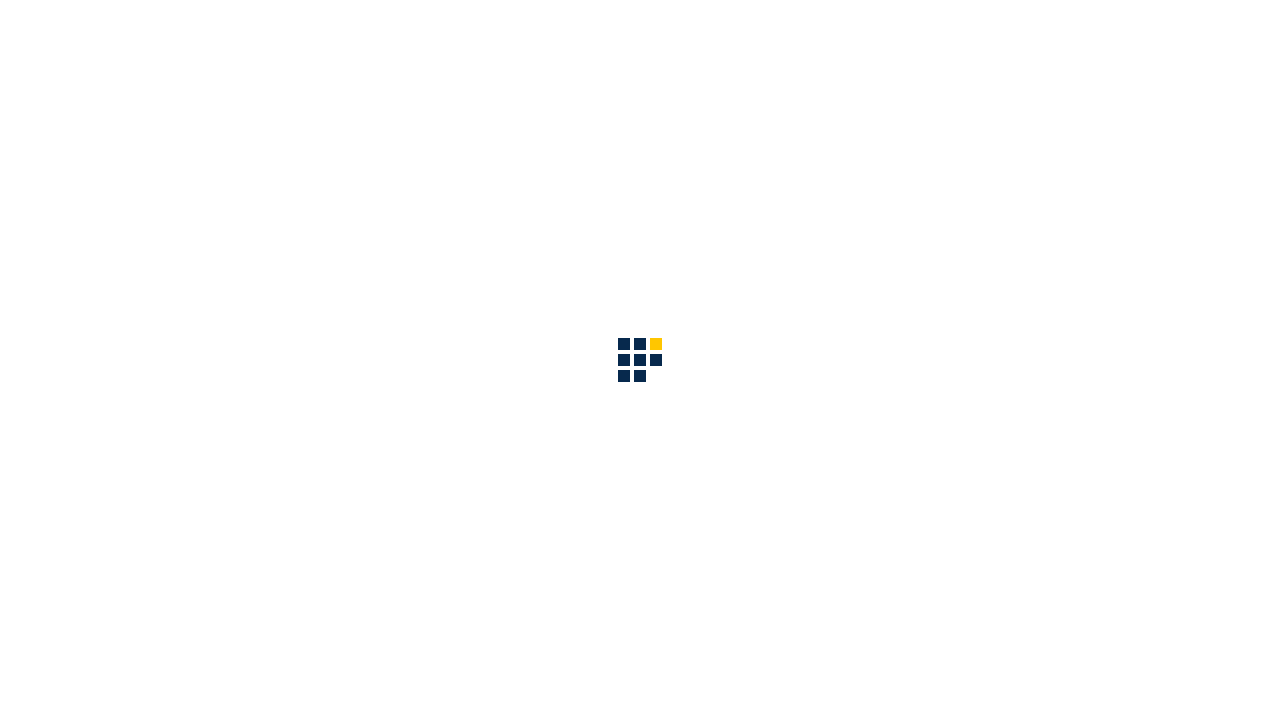

New page loaded successfully
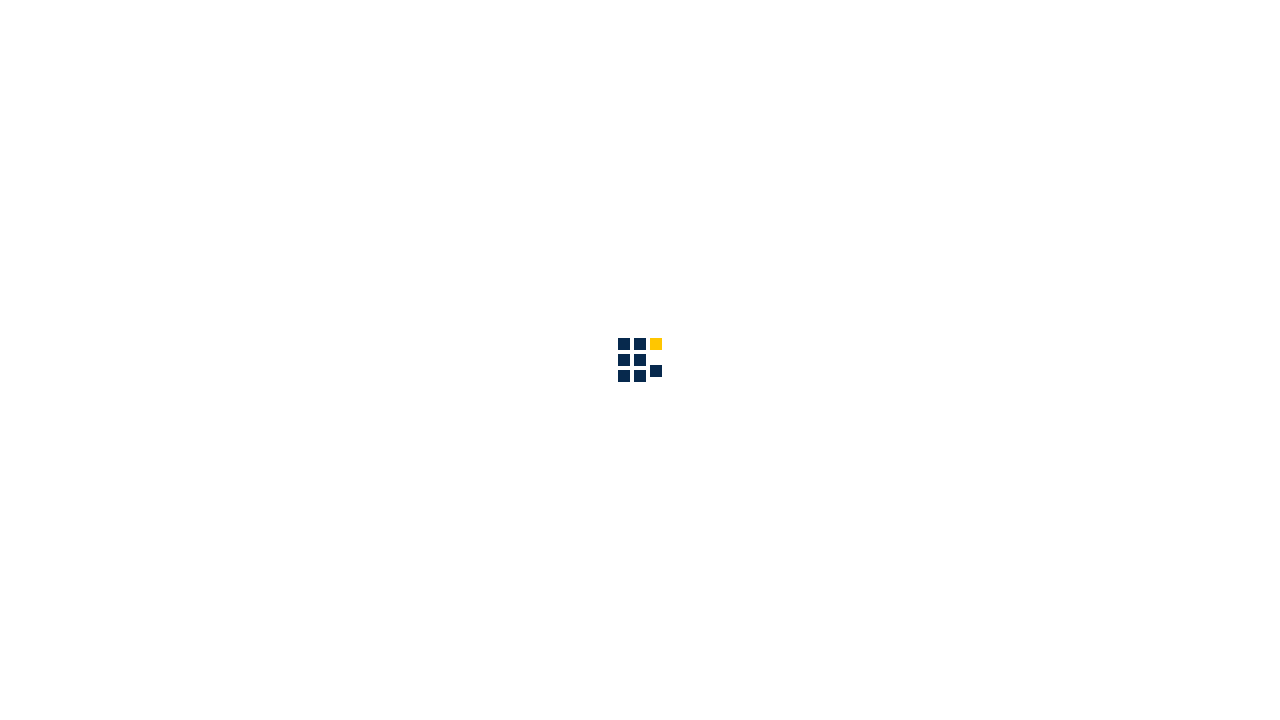

Clicked second navigation menu item in navbar at (663, 36) on #navbarSupportedContent ul li:nth-child(2) a
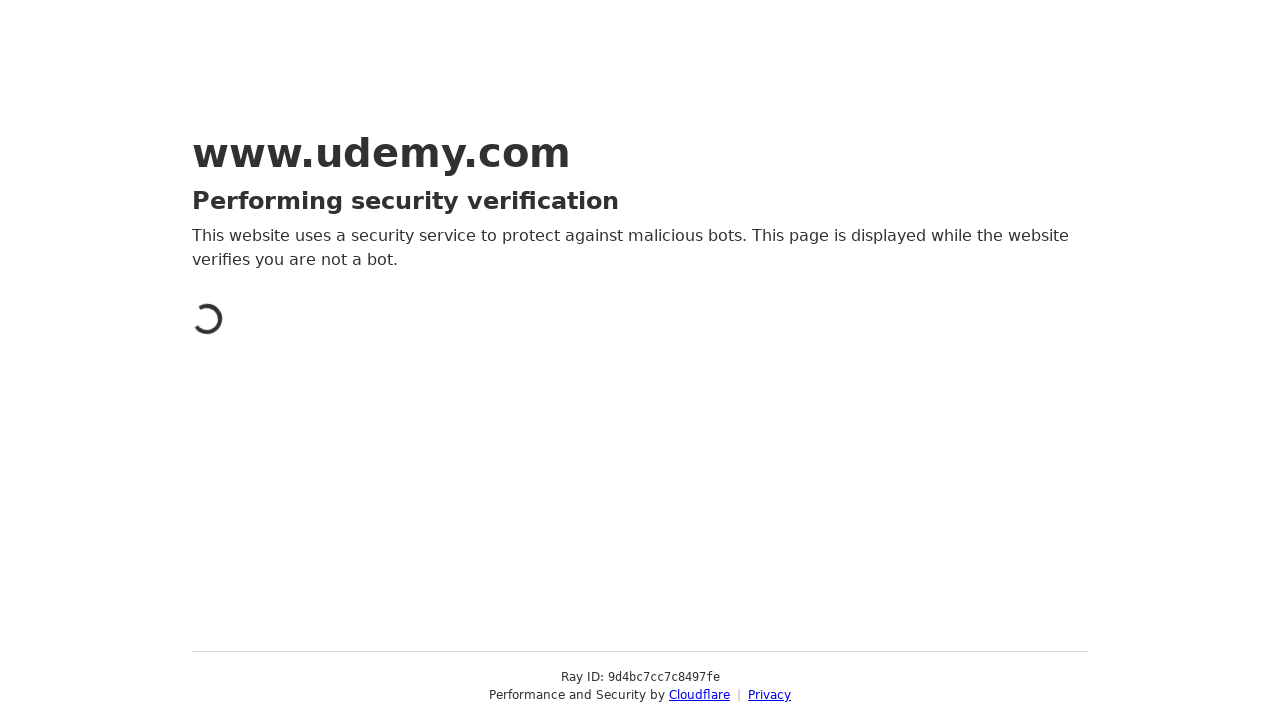

Navigation completed and new page loaded
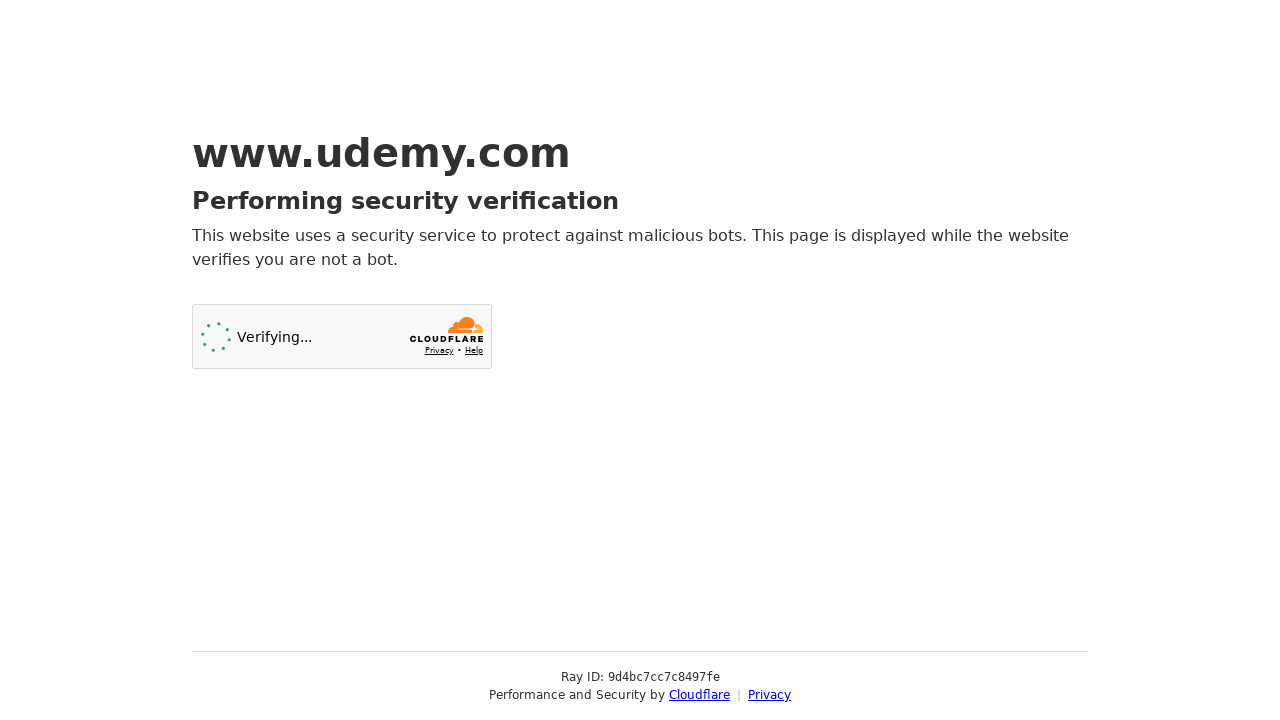

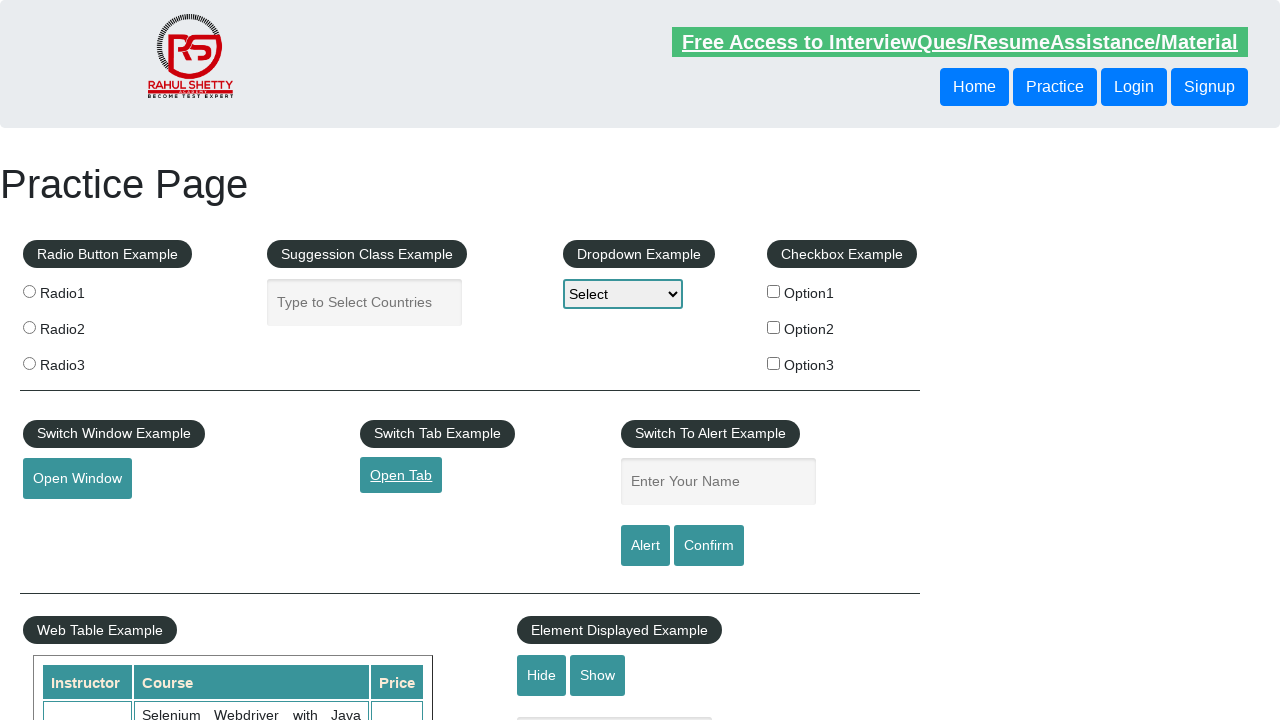